Tests the click operation on a button element and verifies that a welcome message appears after clicking

Starting URL: https://www.tutorialspoint.com/selenium/practice/buttons.php

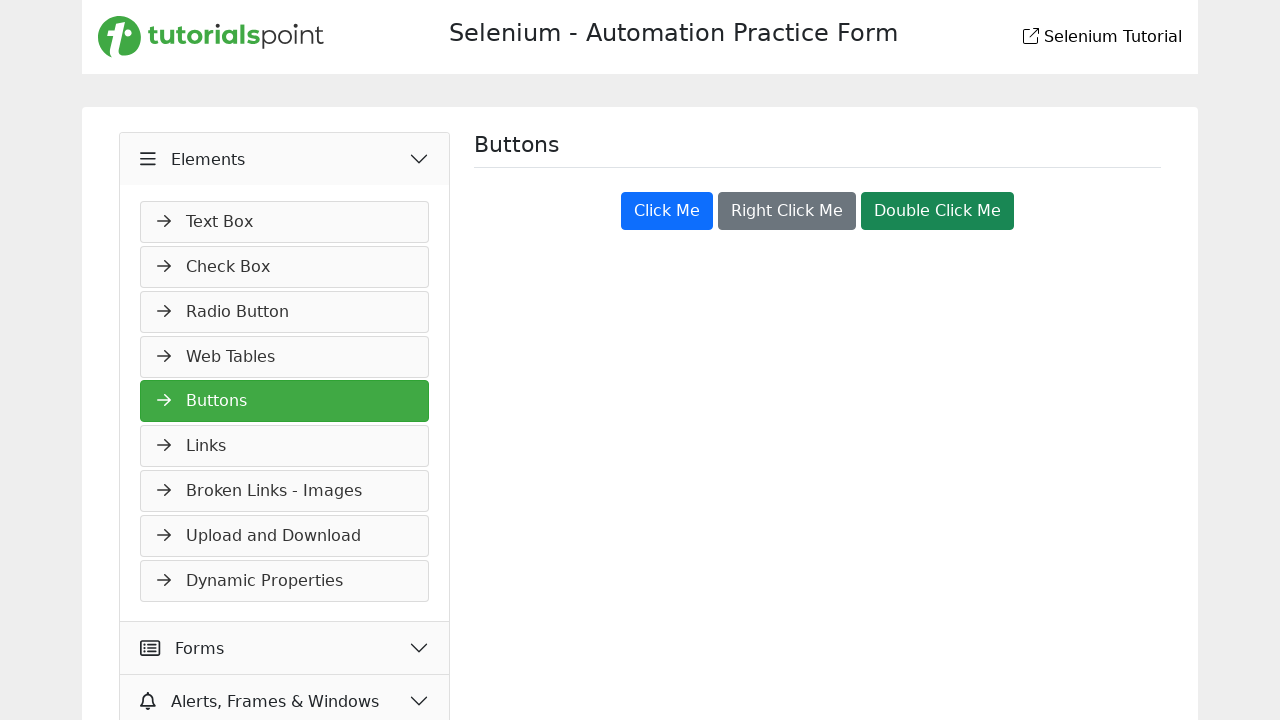

Clicked the 'Click Me' button at (667, 211) on xpath=//button[normalize-space()='Click Me']
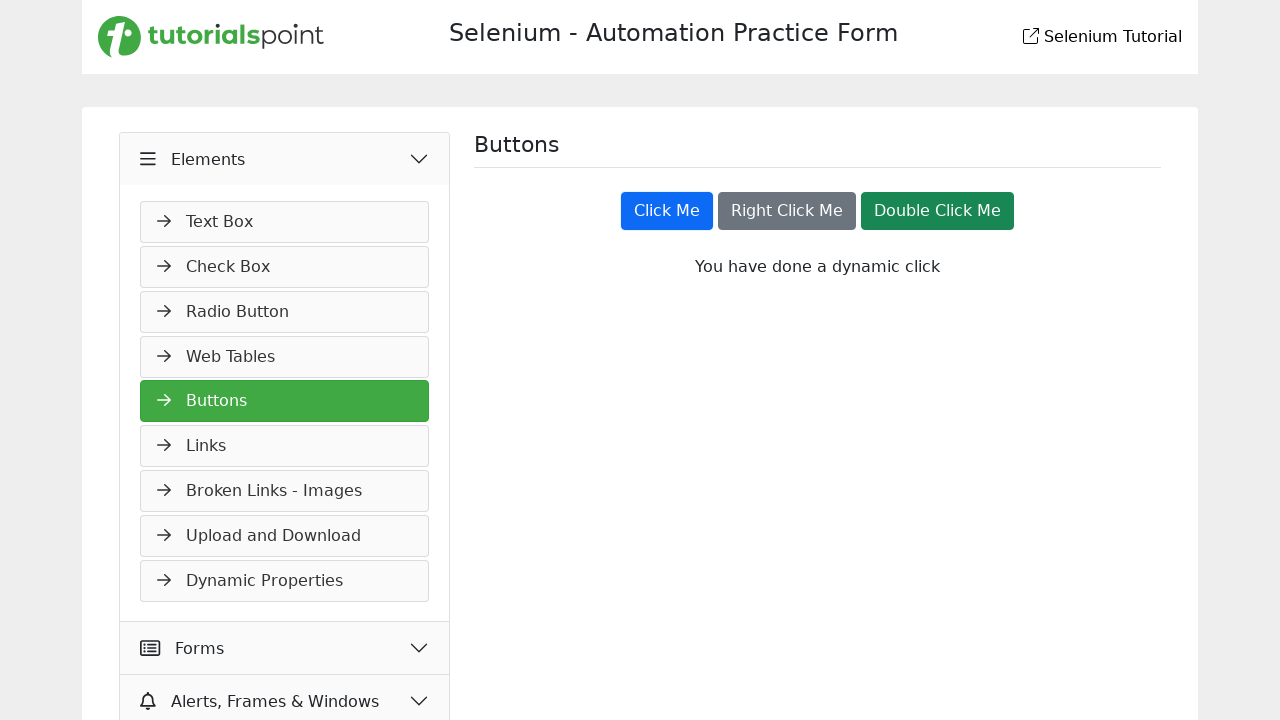

Welcome message appeared after clicking the button
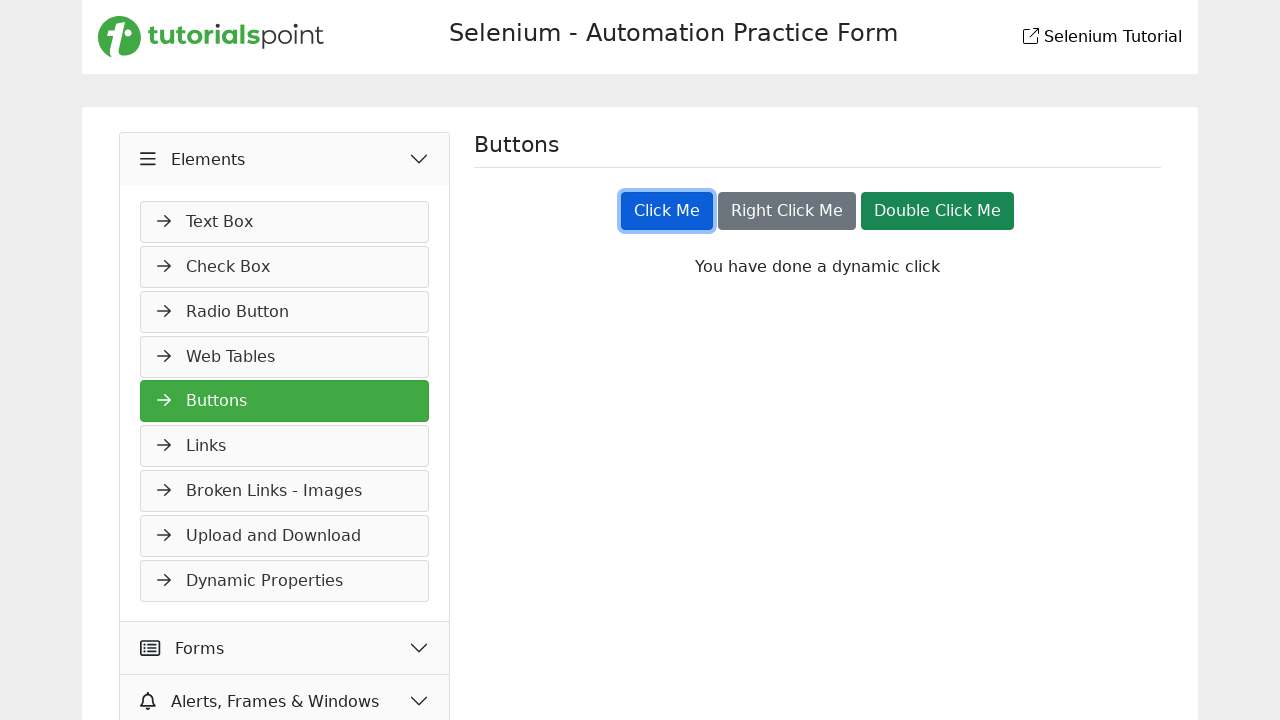

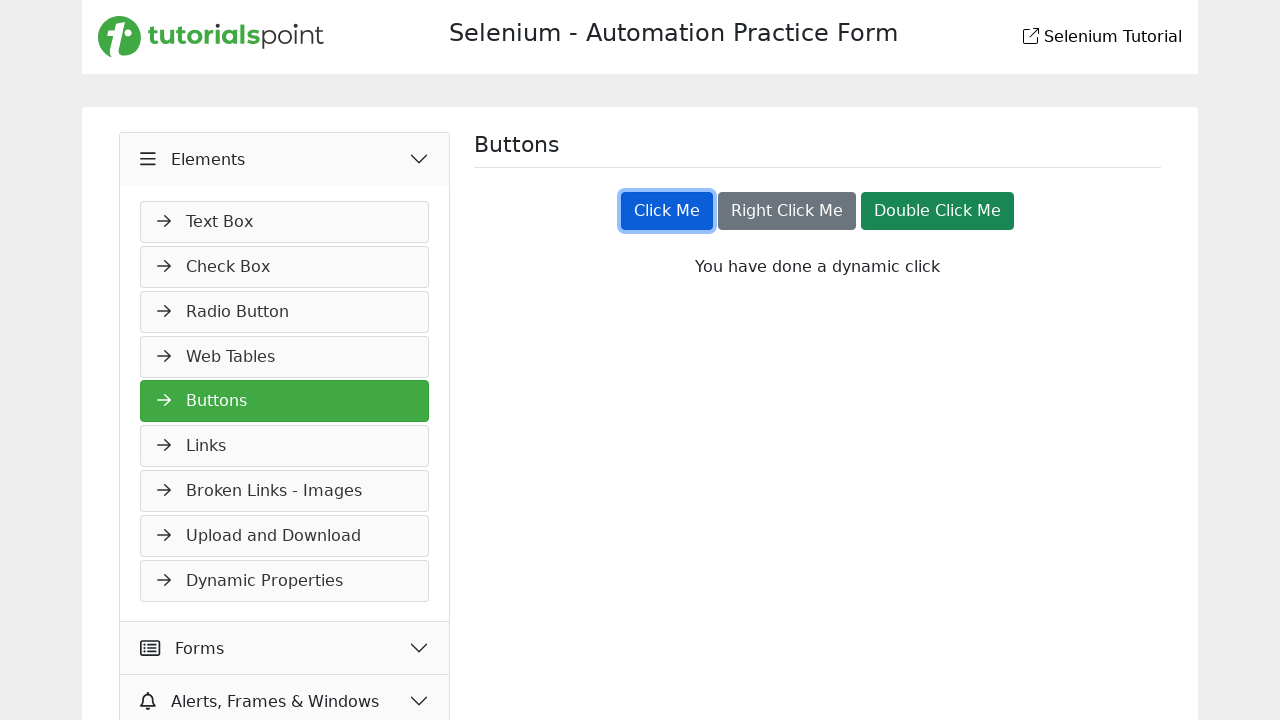